Tests scrolling various scrollable containers into view to demonstrate scroll positioning.

Starting URL: https://example.cypress.io/commands/actions

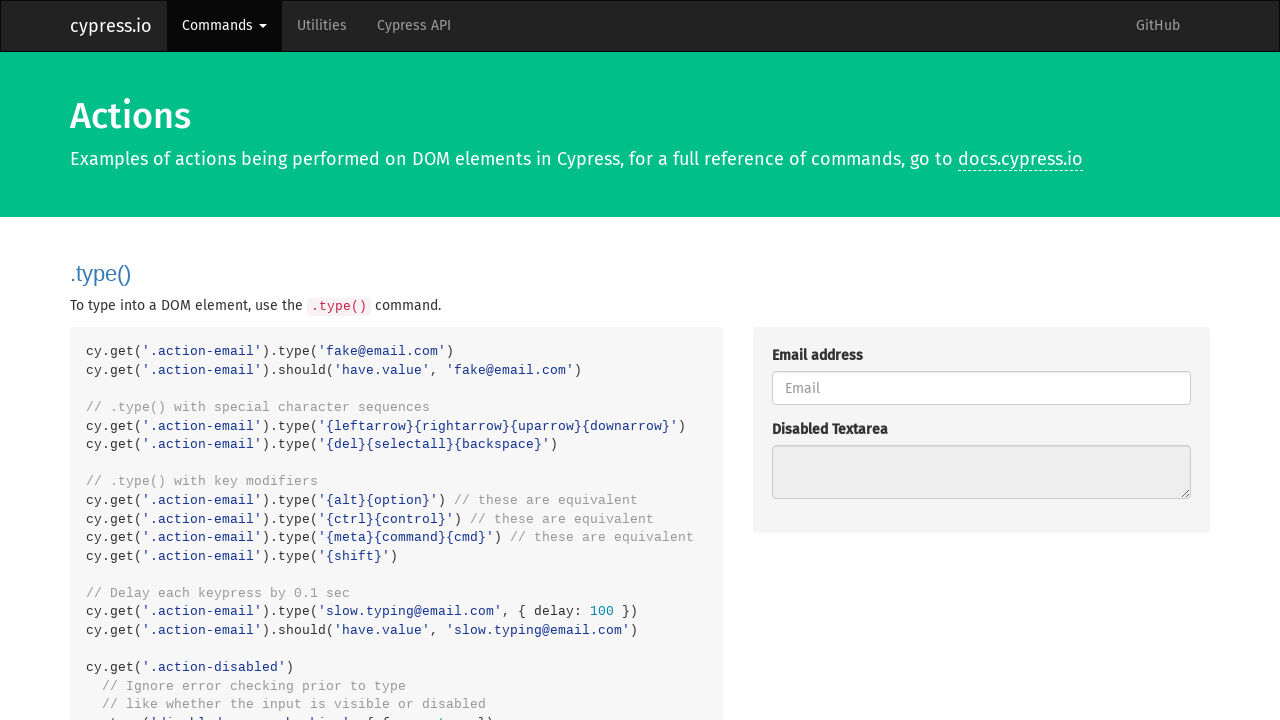

Navigated to Cypress actions example page
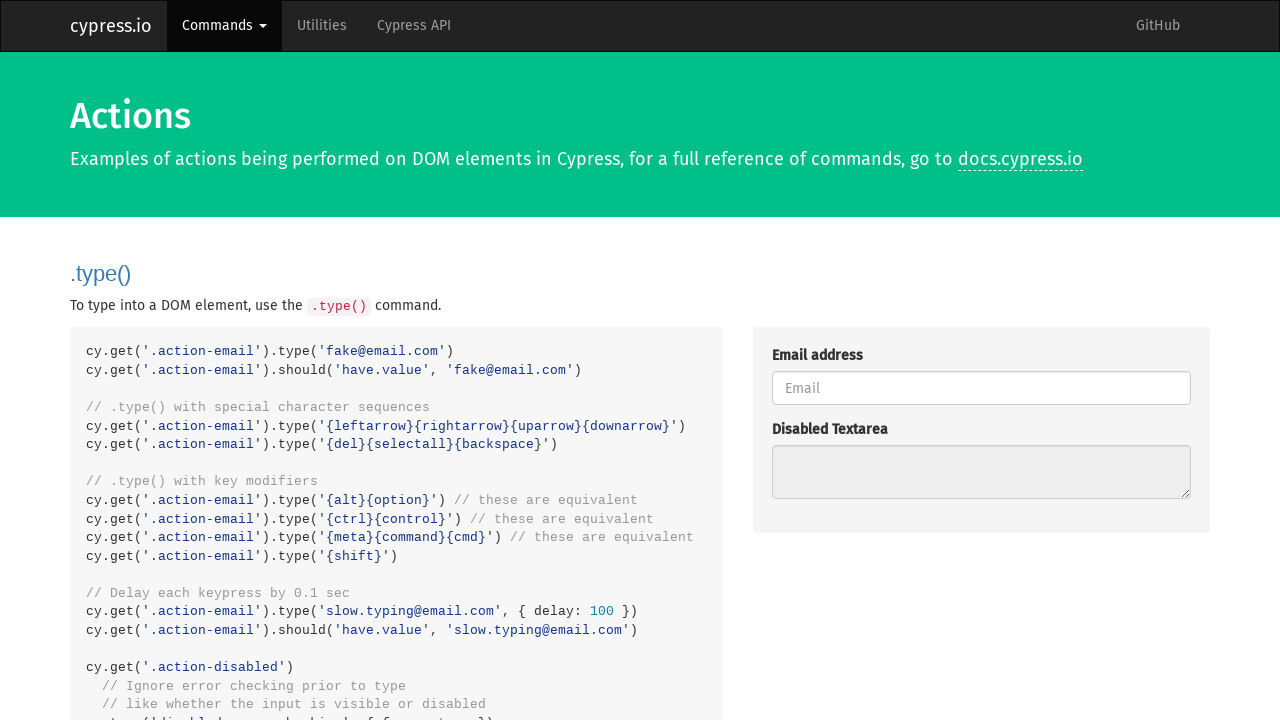

Scrolled window to bottom of page
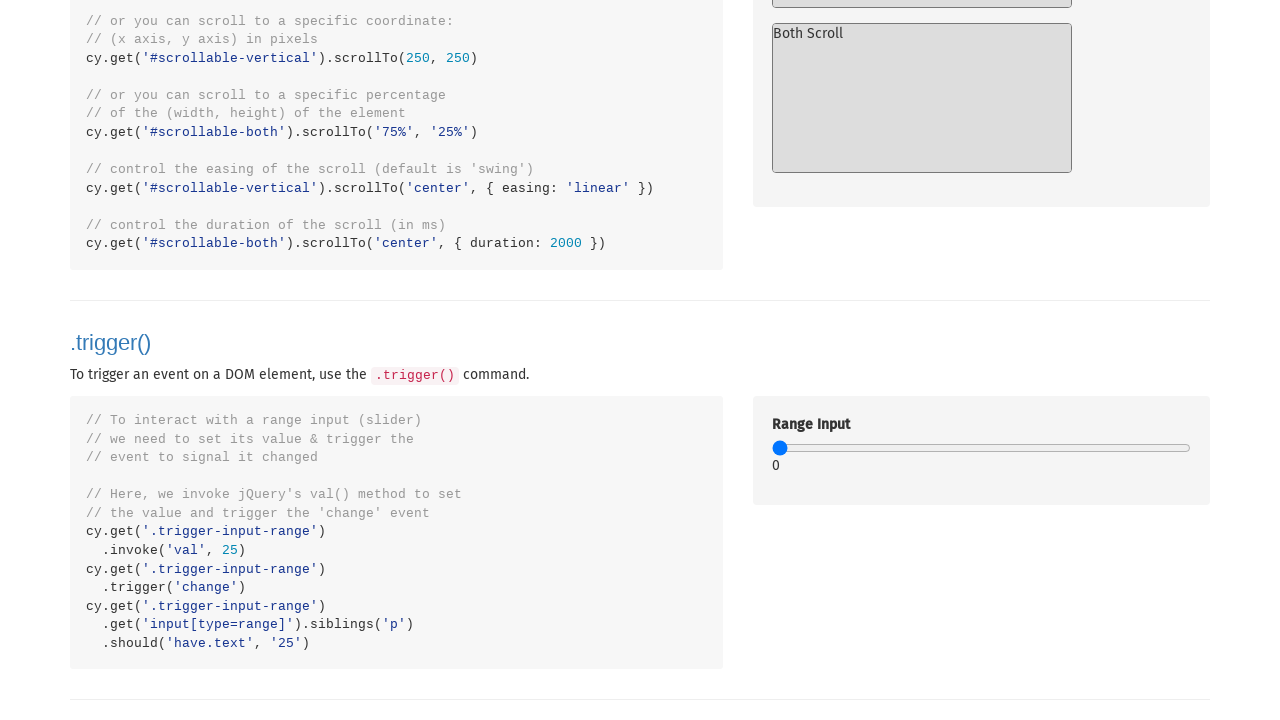

Scrolled horizontal container into view
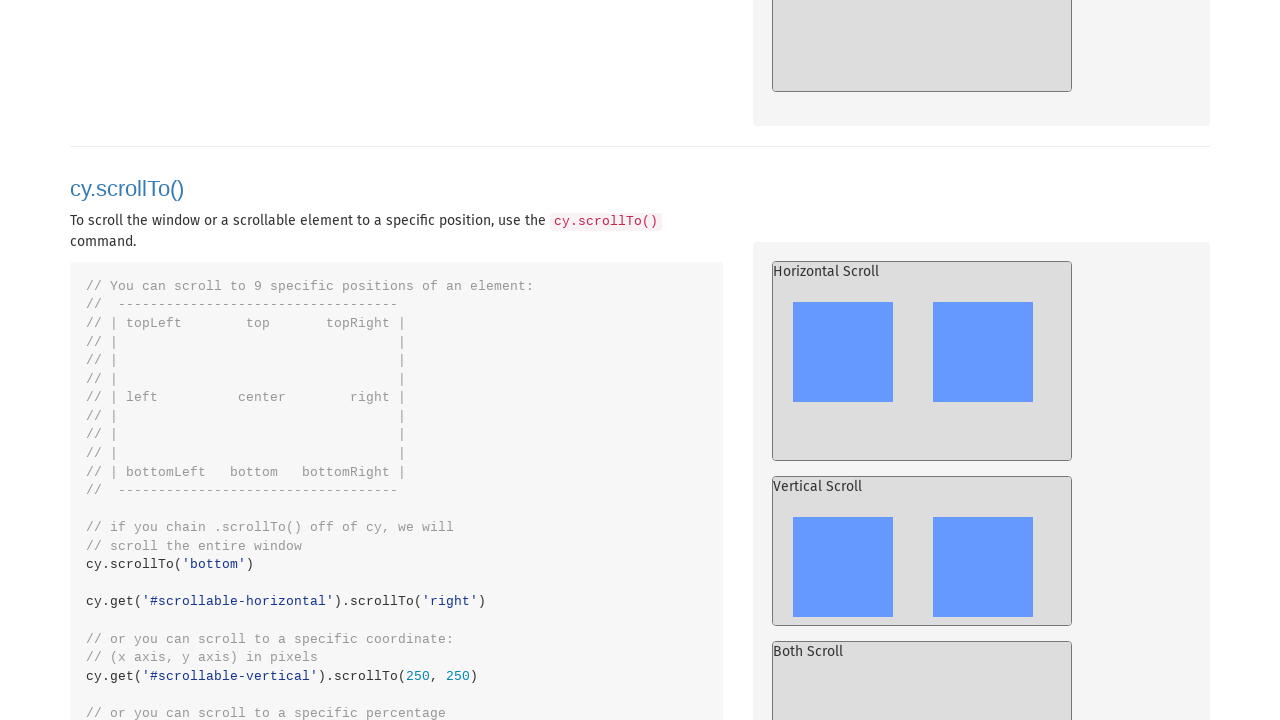

Scrolled vertical container into view
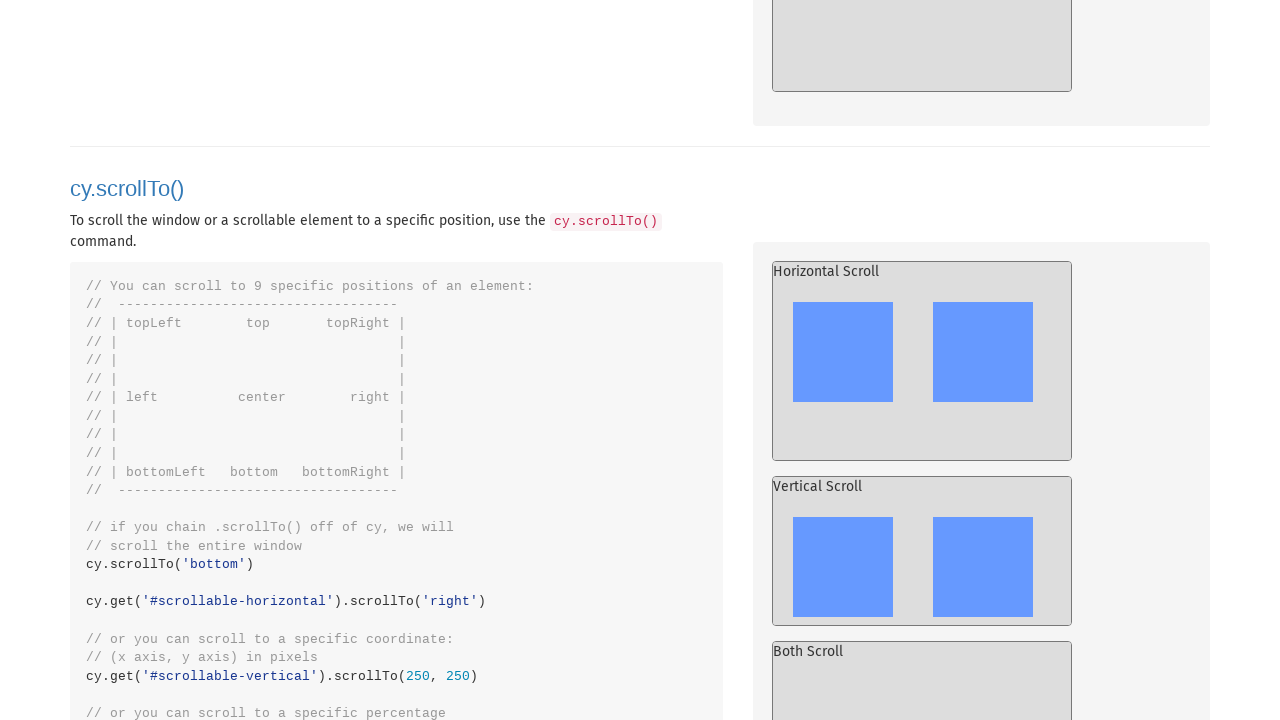

Scrolled both-direction container into view
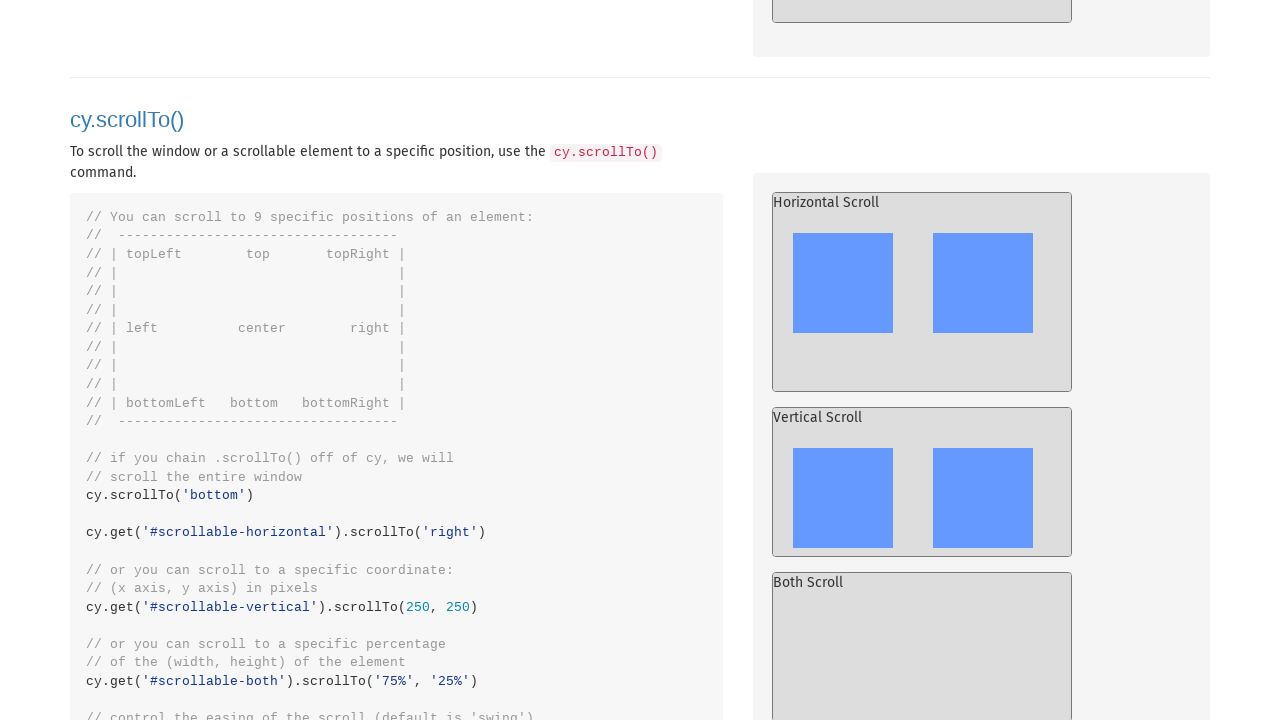

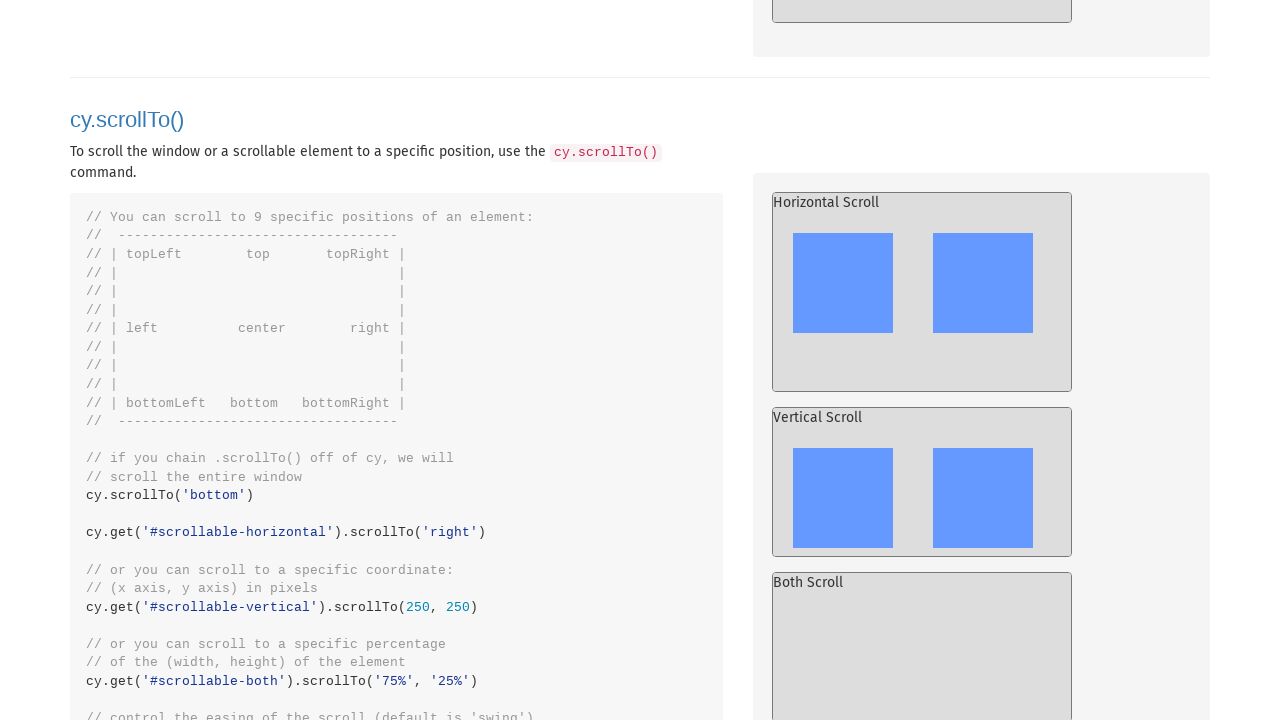